Tests a grocery store website by searching for products starting with "Ca", verifying 4 results appear, and adding multiple items to the cart including dynamically finding and adding "Cashews"

Starting URL: https://rahulshettyacademy.com/seleniumPractise/#/

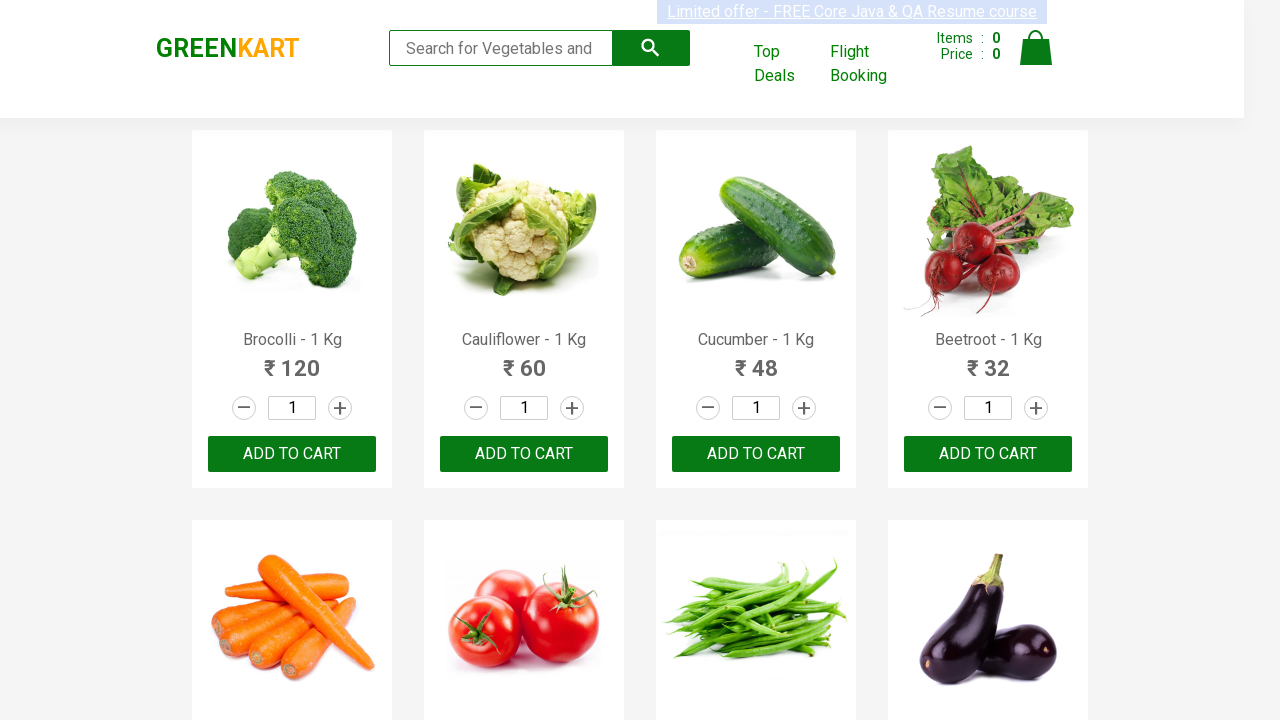

Filled search box with 'Ca' on .search-keyword
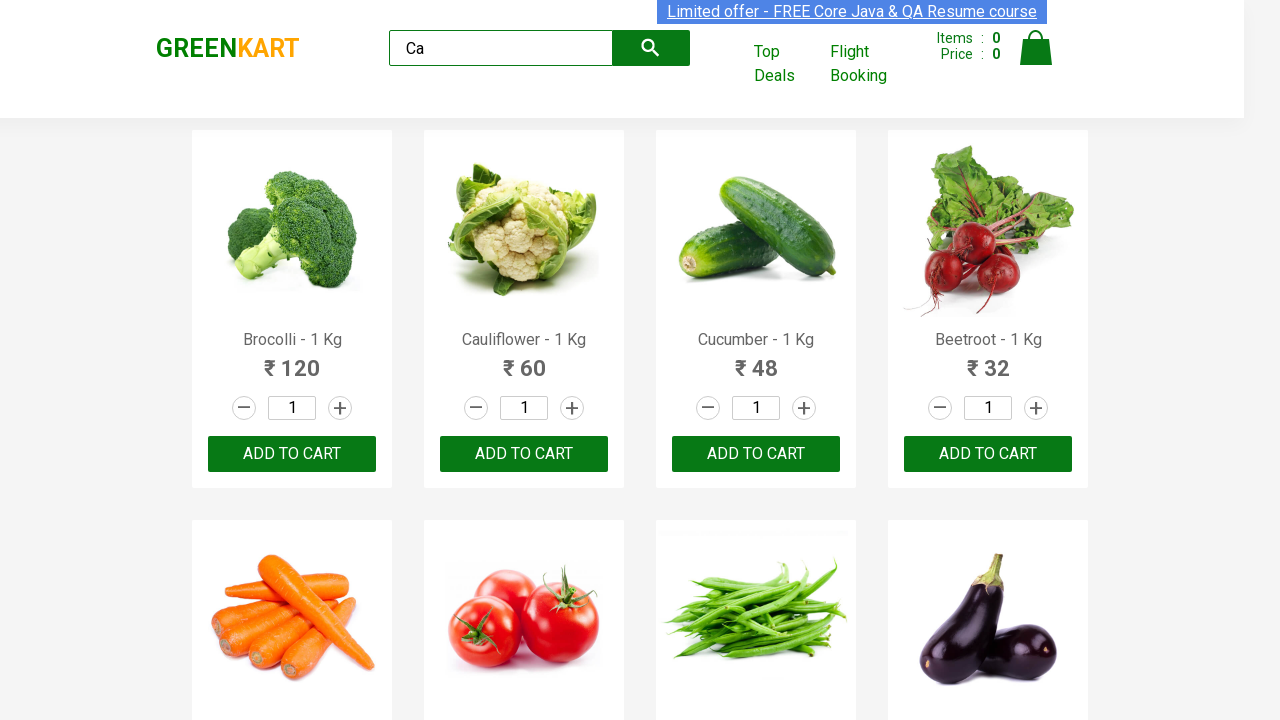

Waited 2 seconds for search results to load
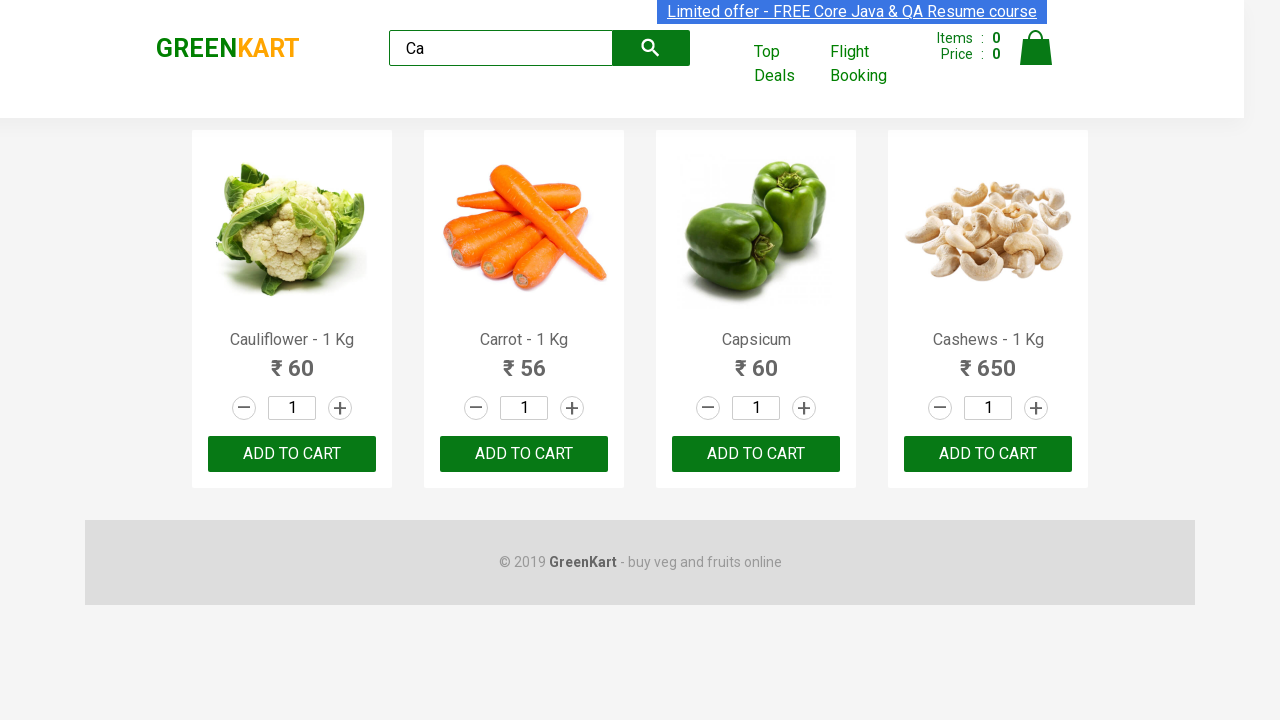

Waited for visible products to appear
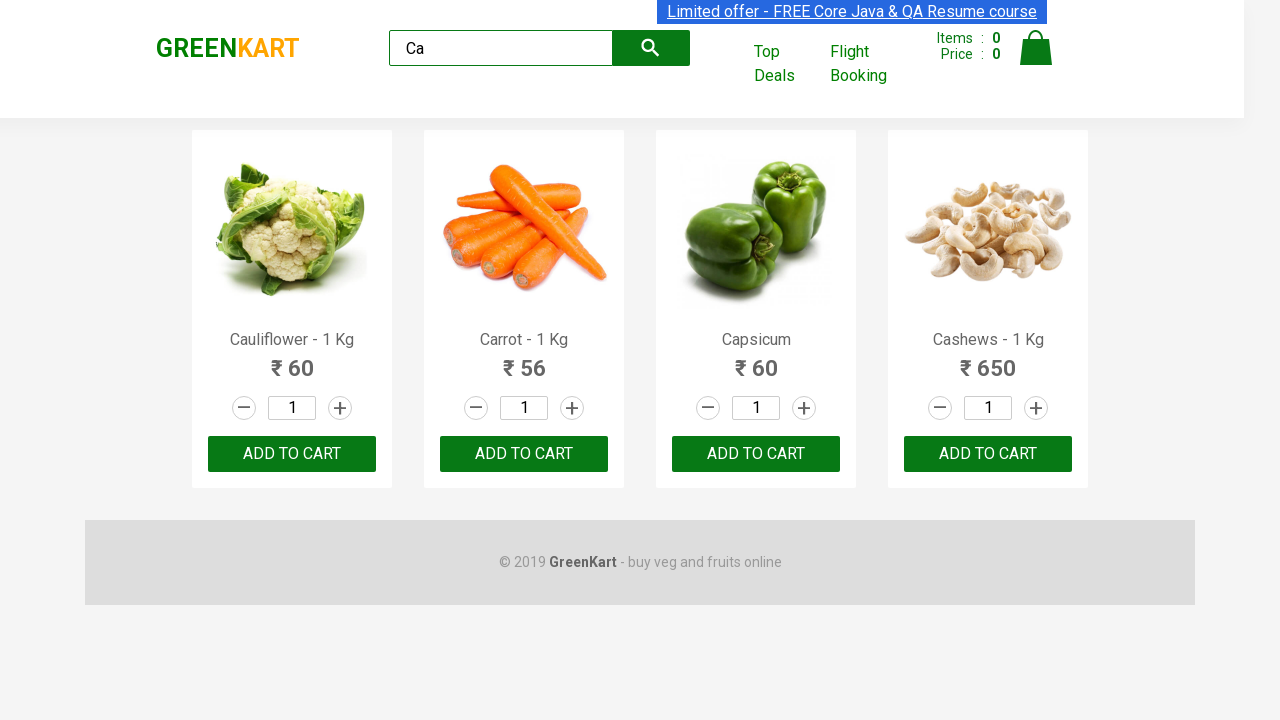

Located all visible products
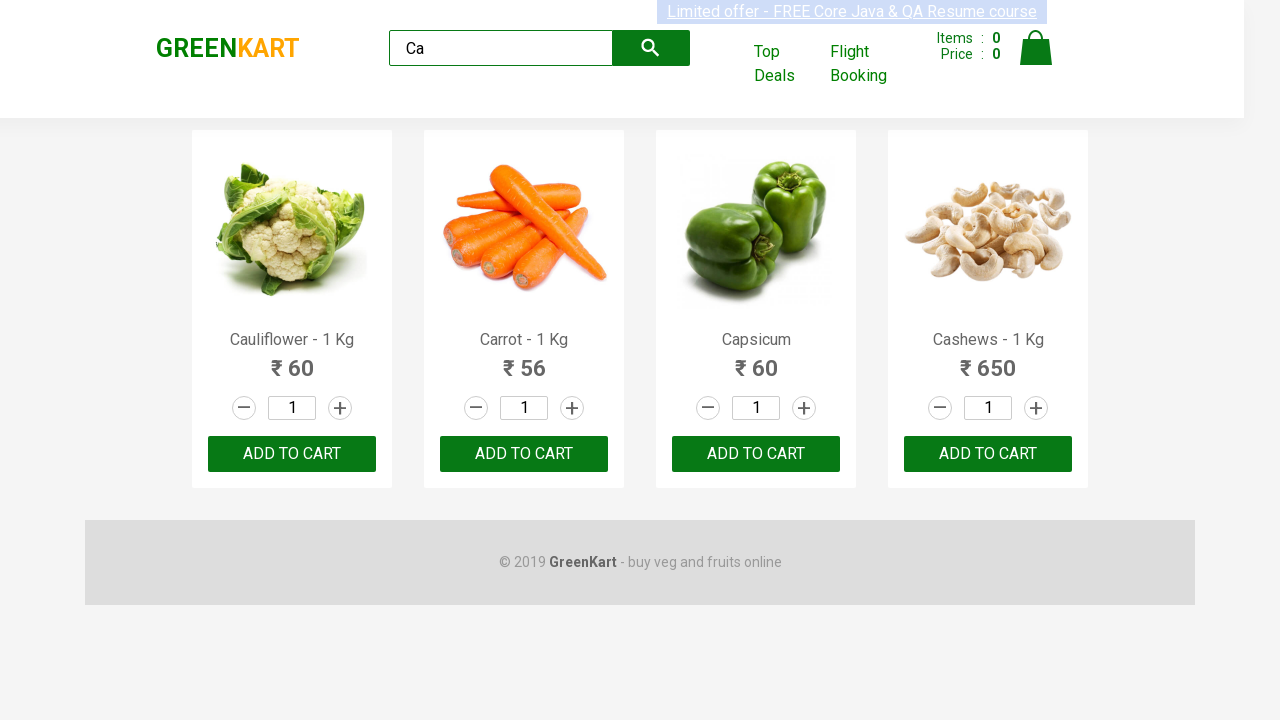

Verified 4 products are visible in search results
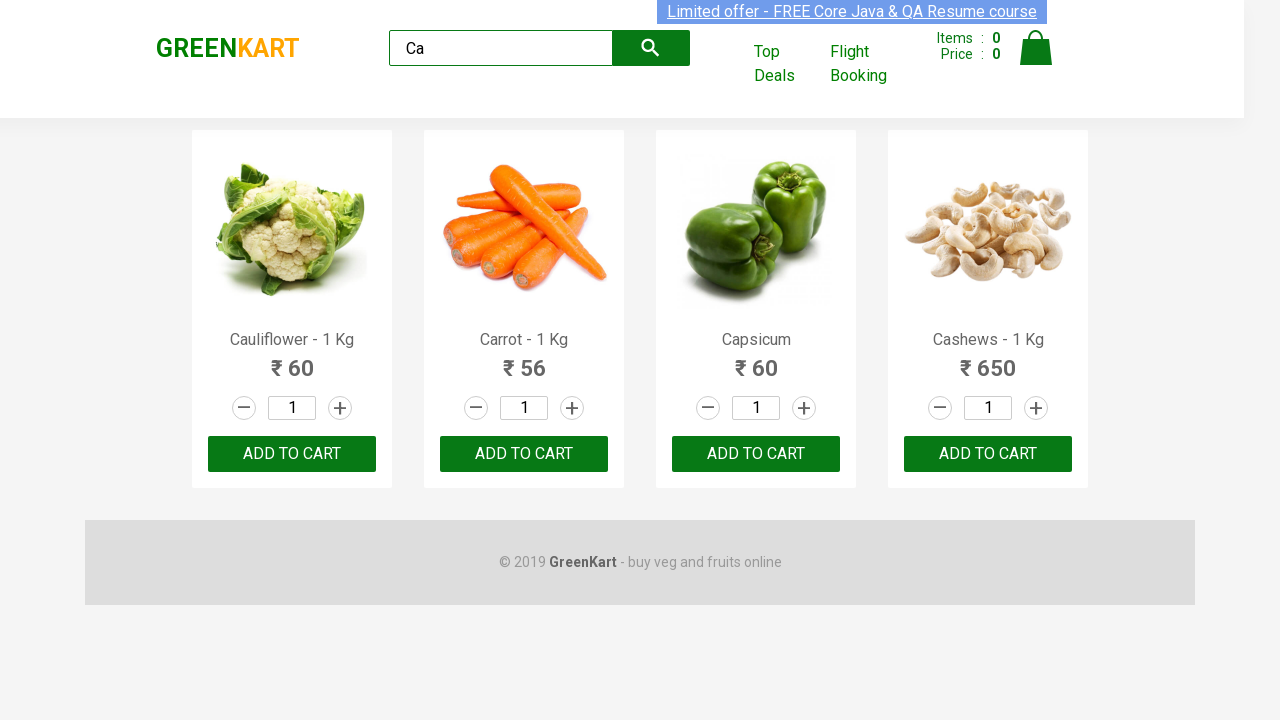

Clicked ADD TO CART button for first product at (292, 454) on .products .product >> nth=0 >> text=ADD TO CART
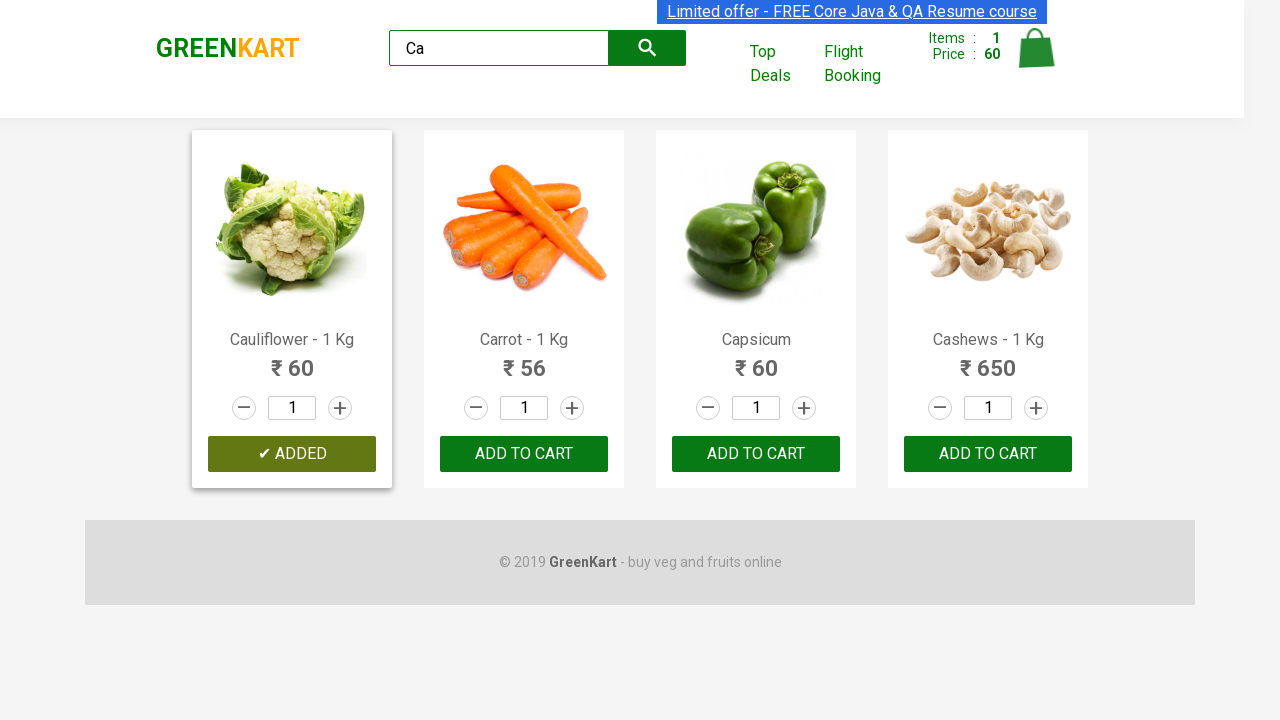

Clicked ADD TO CART button for second product at (524, 454) on :nth-child(2) > .product-action > button
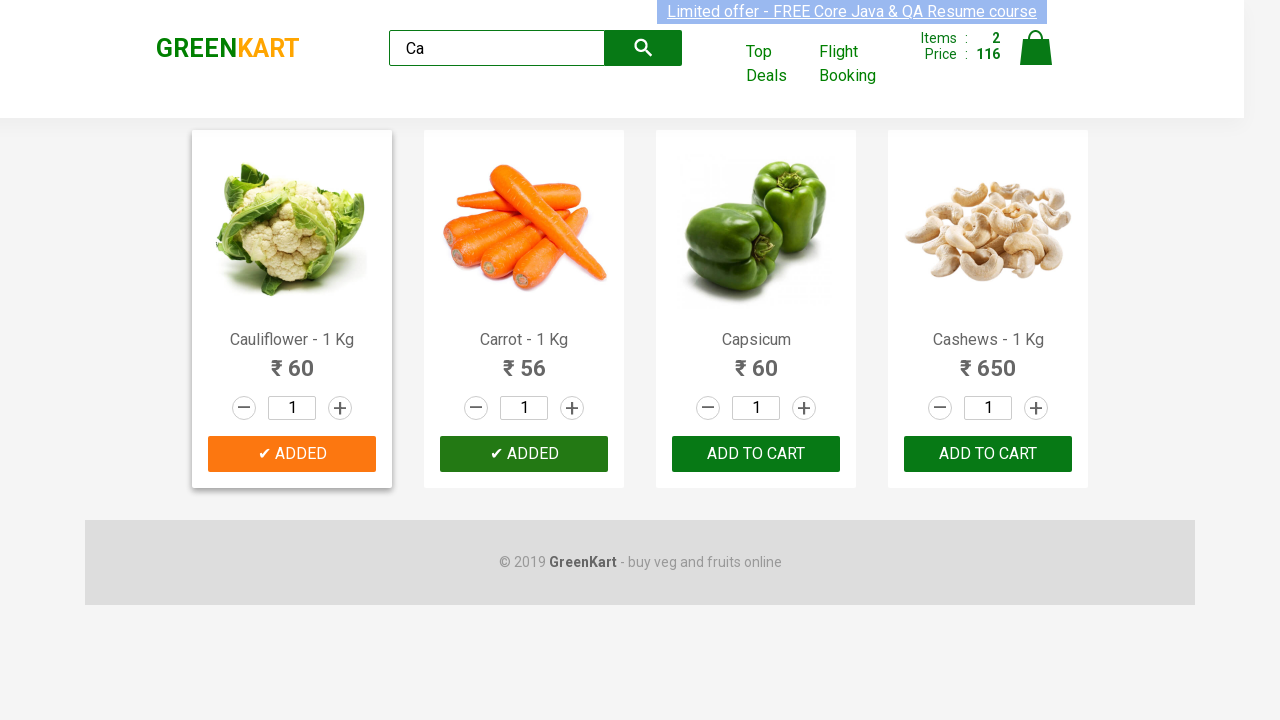

Located all products to search for Cashews
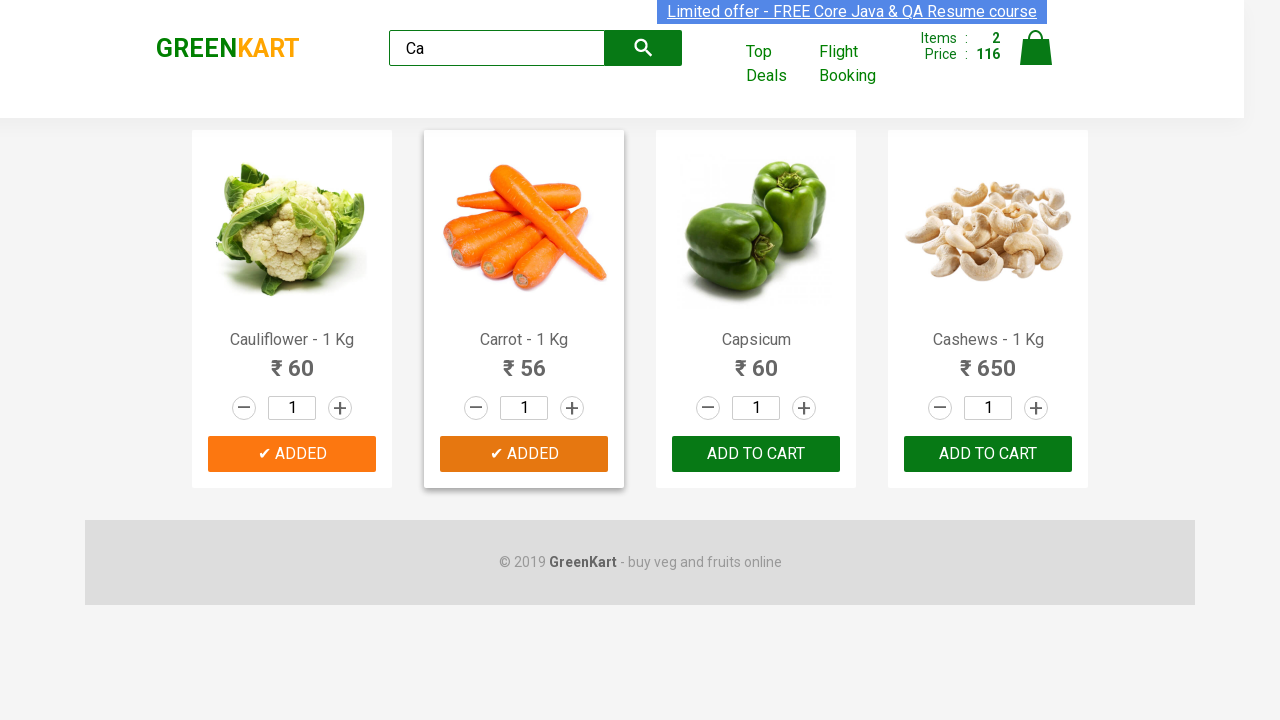

Retrieved count of all products: 4
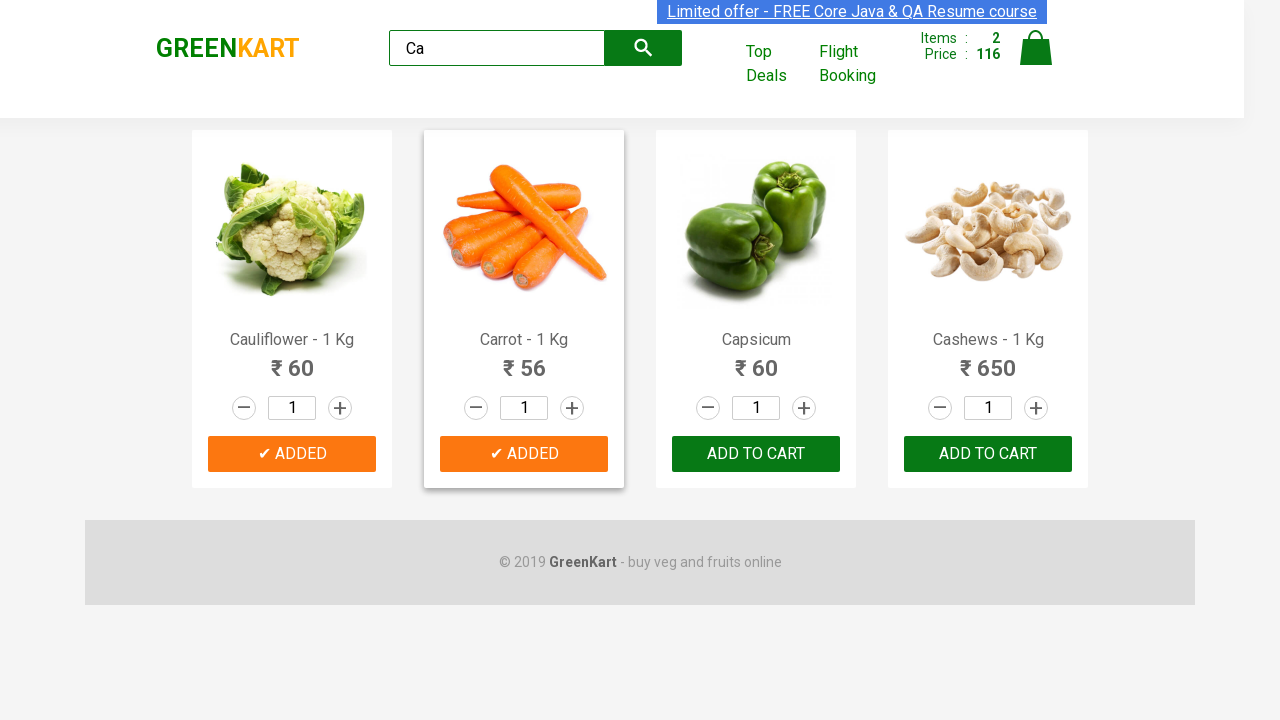

Selected product at index 0
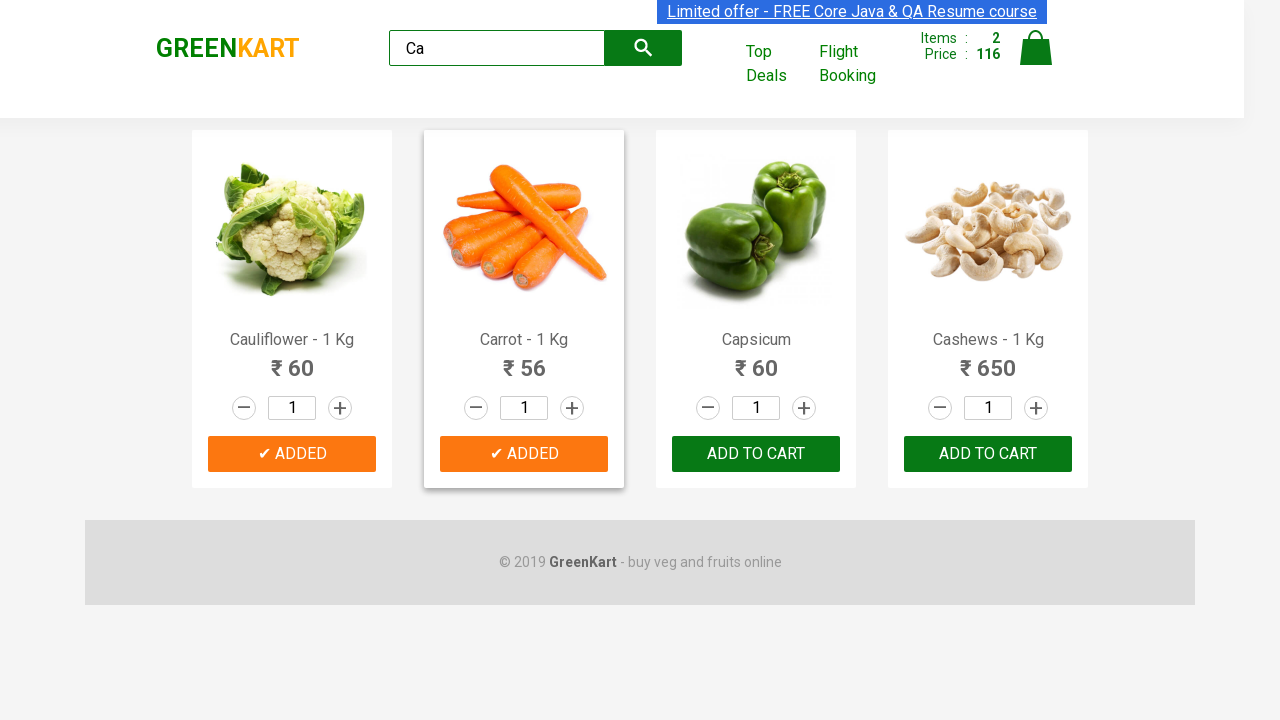

Retrieved product name: Cauliflower - 1 Kg
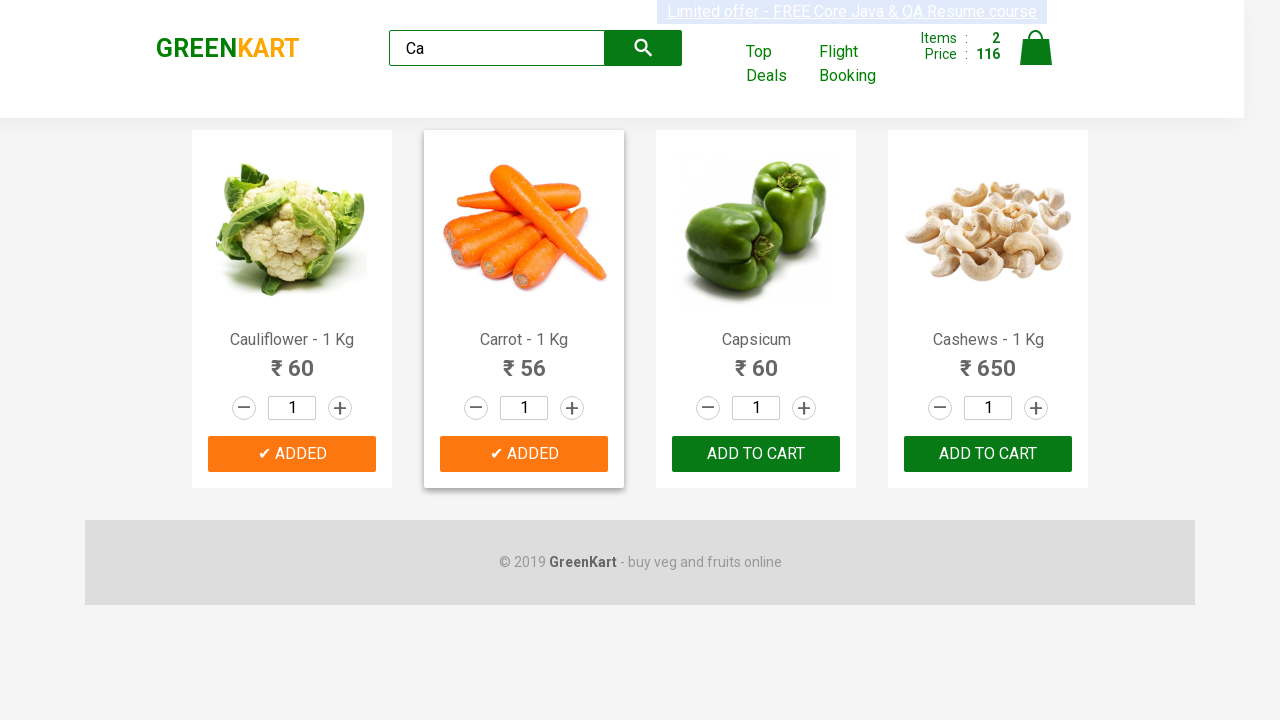

Selected product at index 1
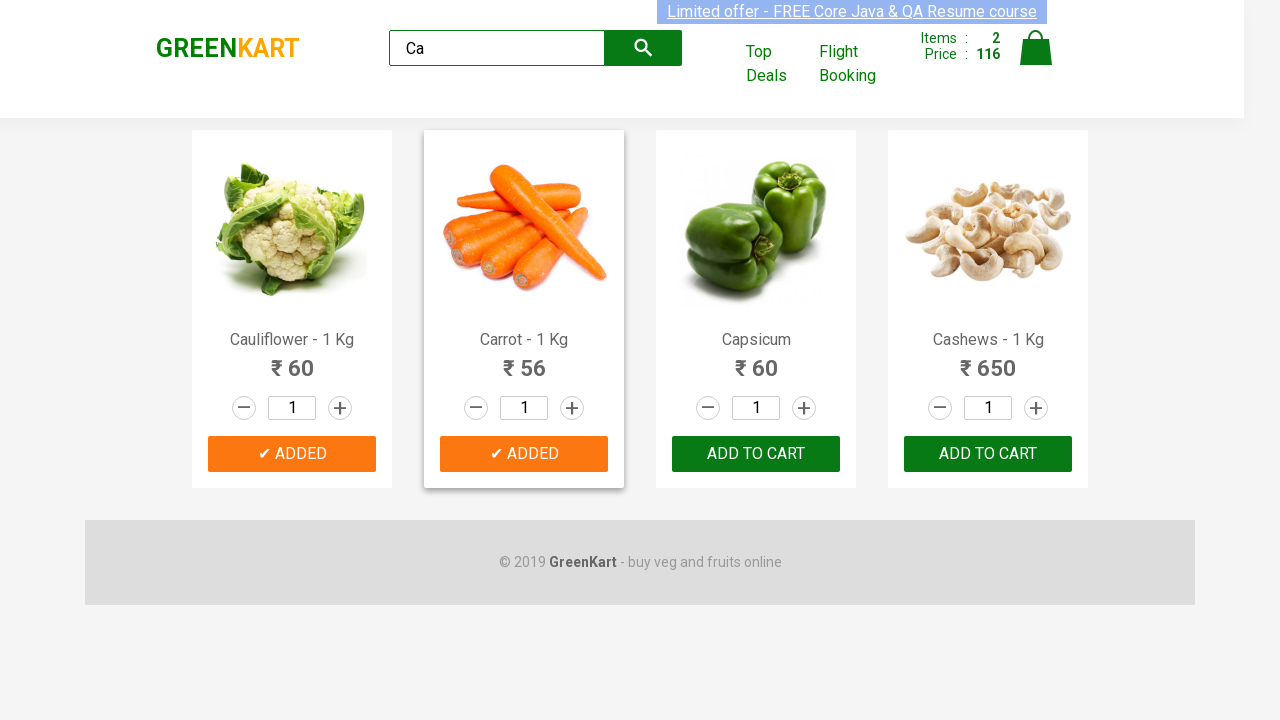

Retrieved product name: Carrot - 1 Kg
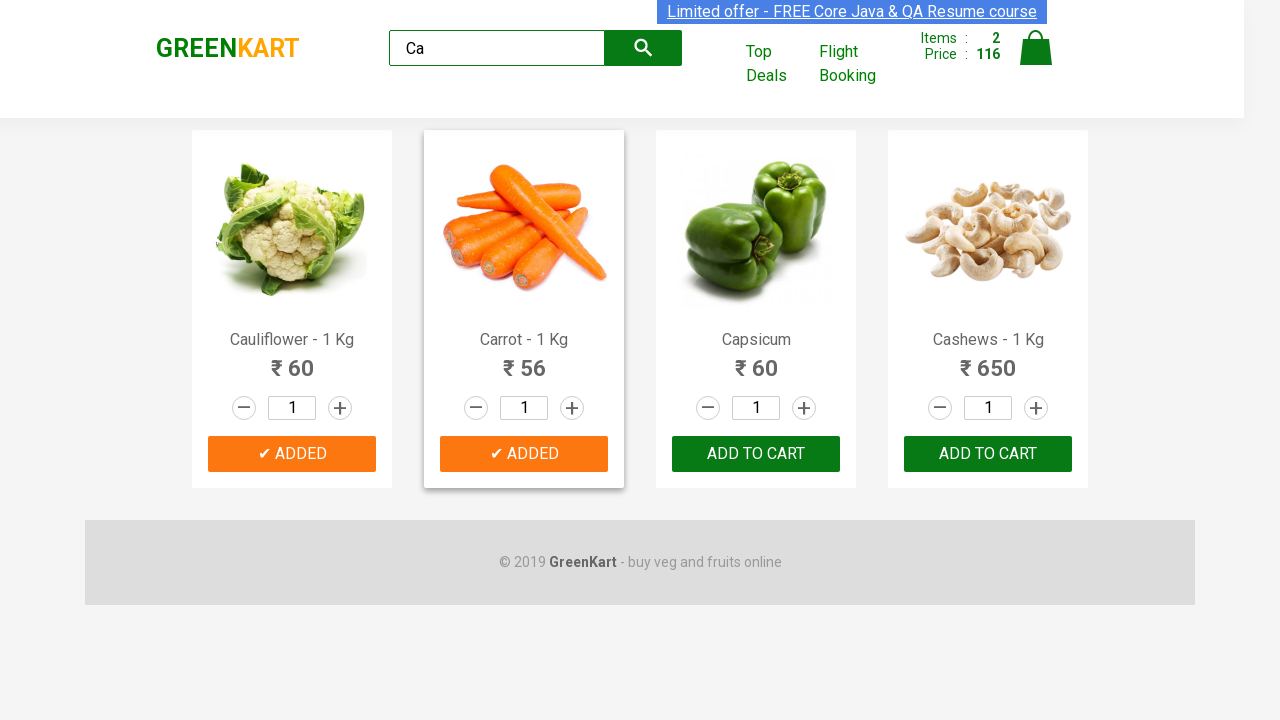

Selected product at index 2
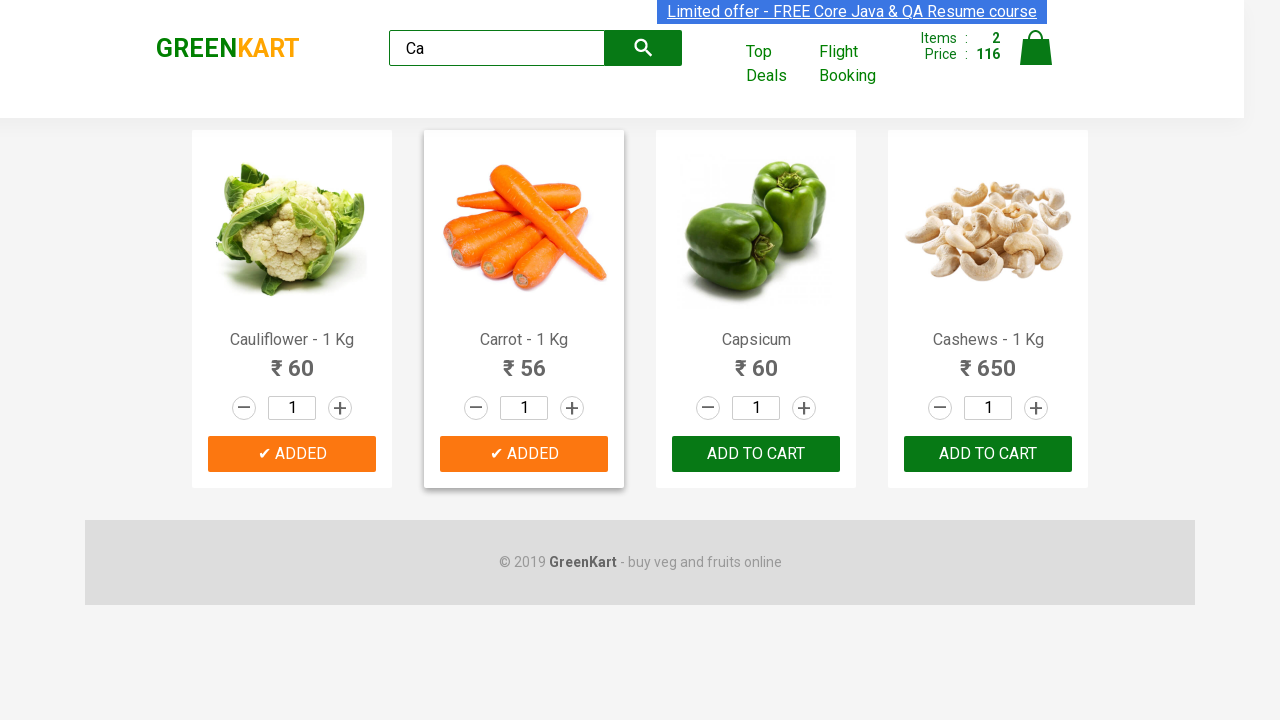

Retrieved product name: Capsicum
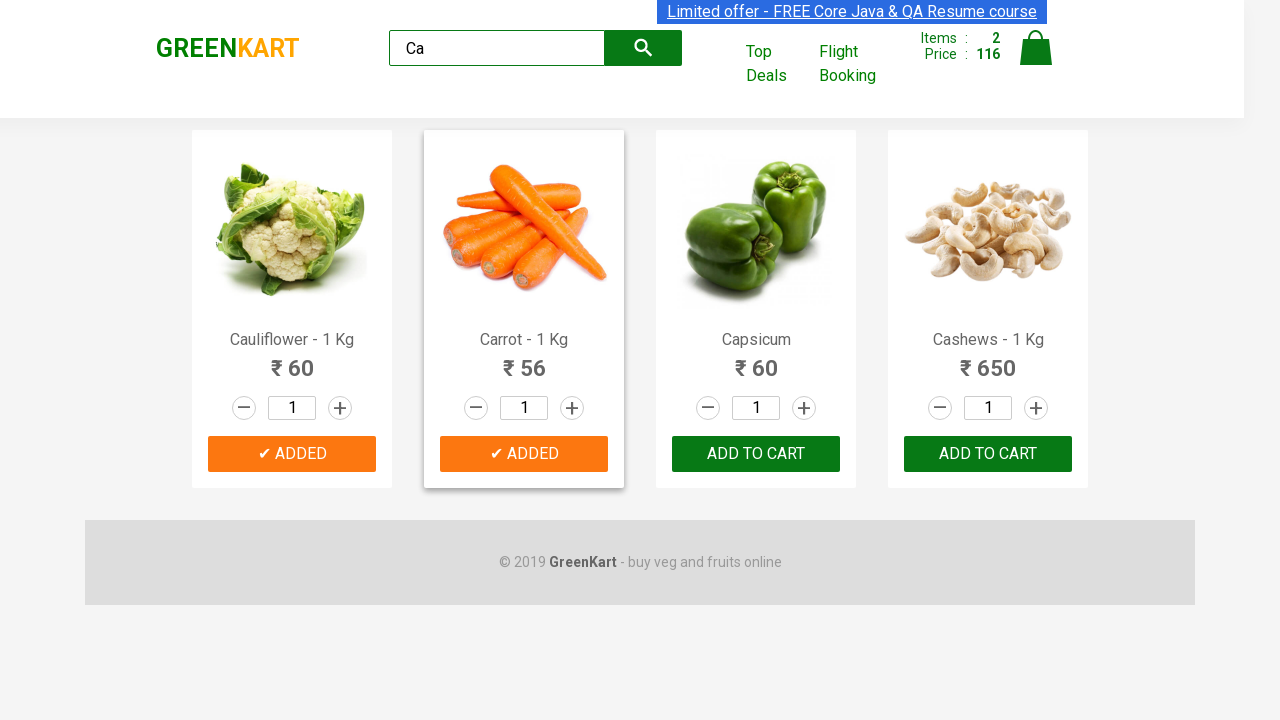

Selected product at index 3
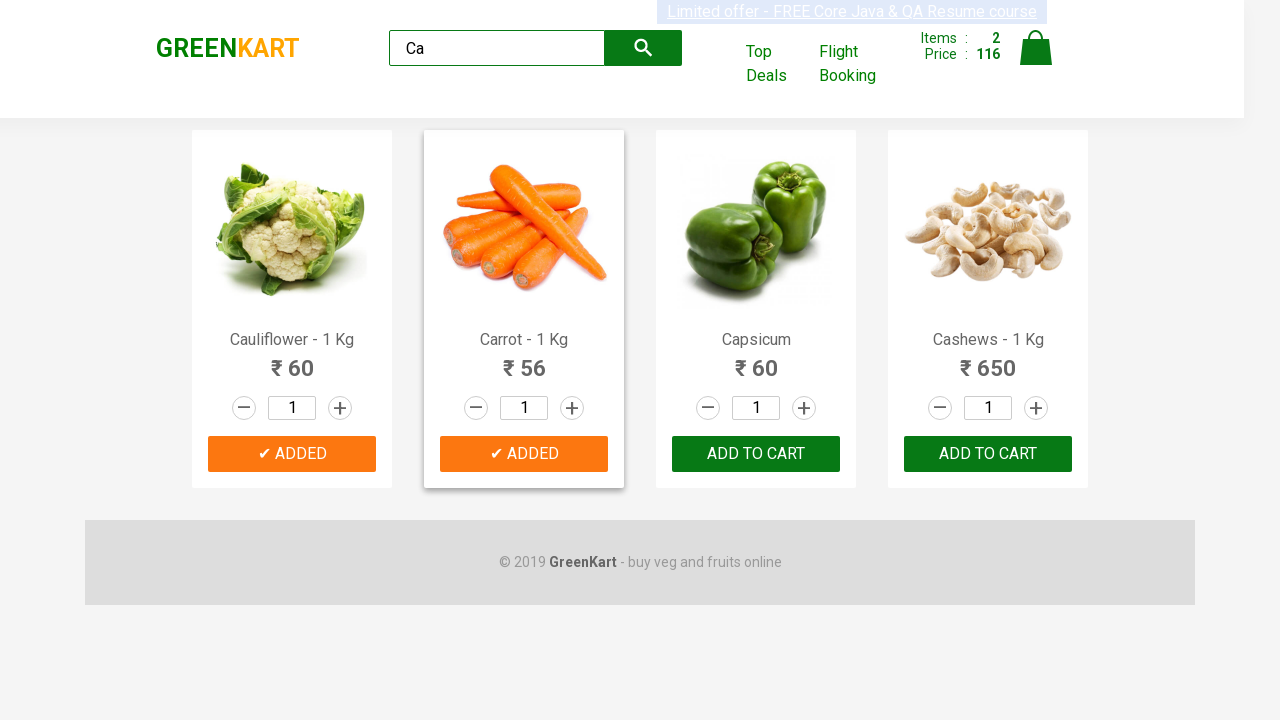

Retrieved product name: Cashews - 1 Kg
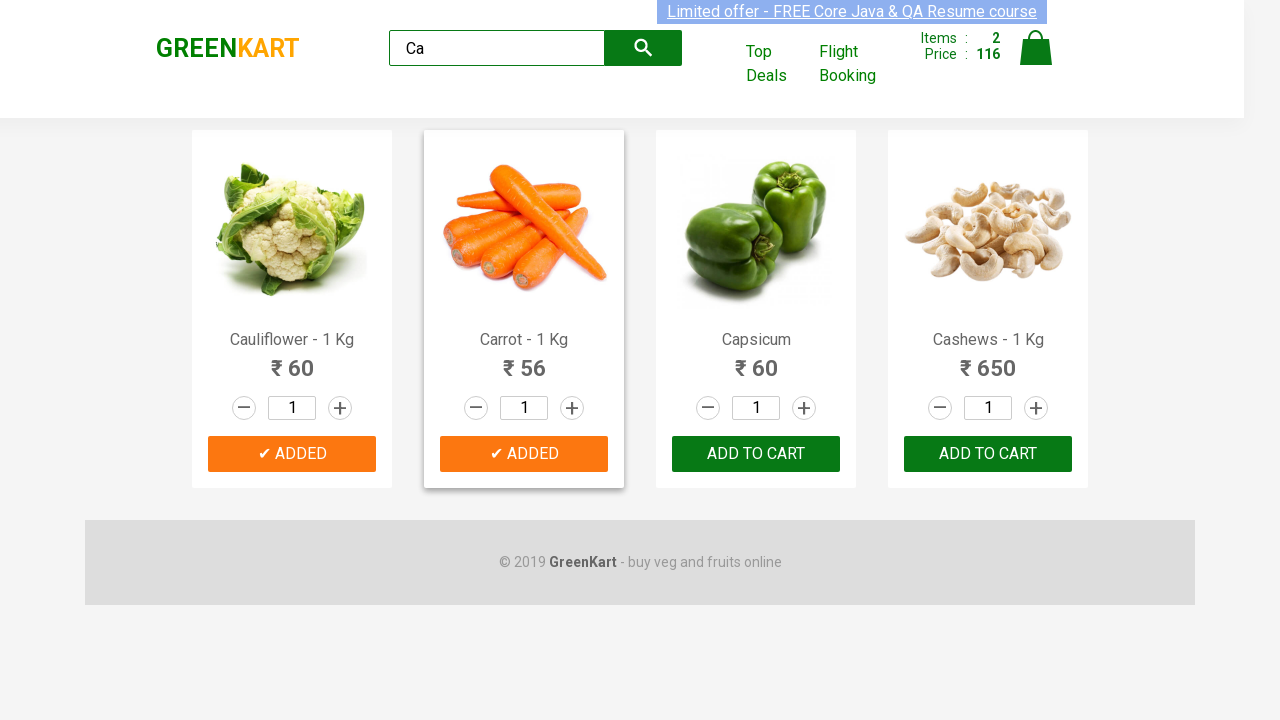

Found Cashews product and clicked ADD TO CART button at (988, 454) on .products .product >> nth=3 >> button
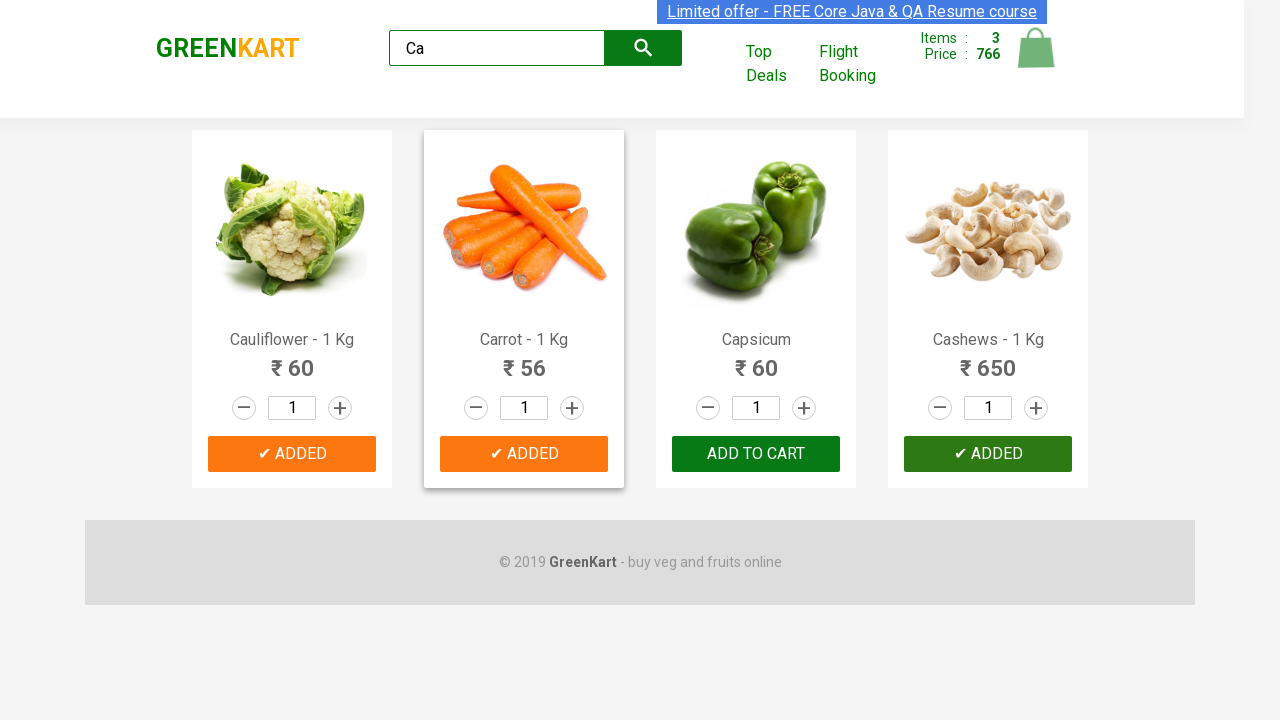

Retrieved brand logo text: GREENKART
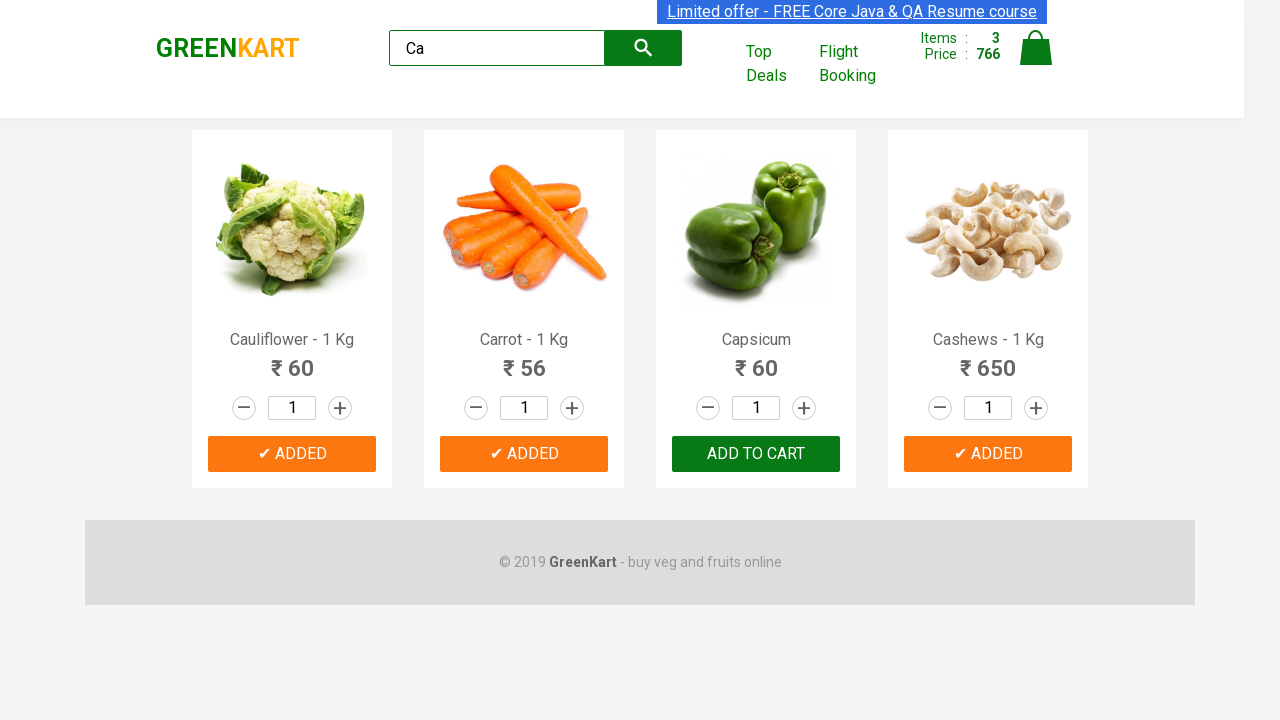

Verified brand logo text is not None
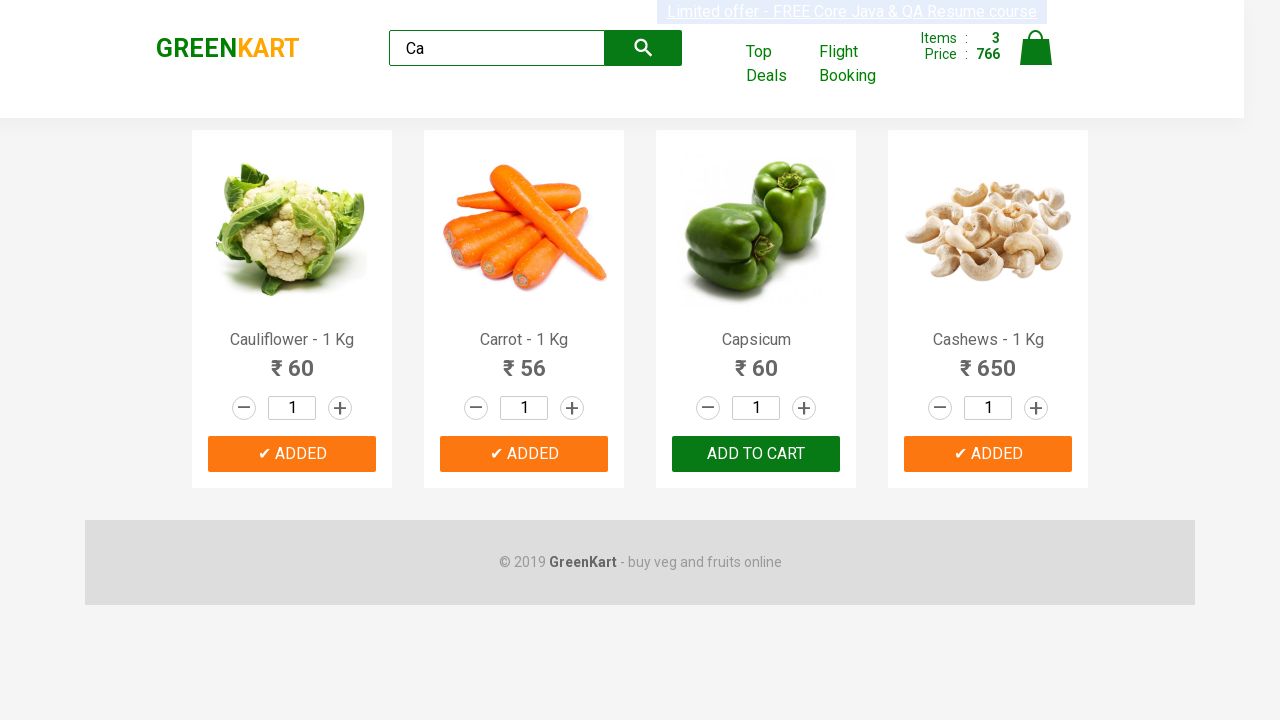

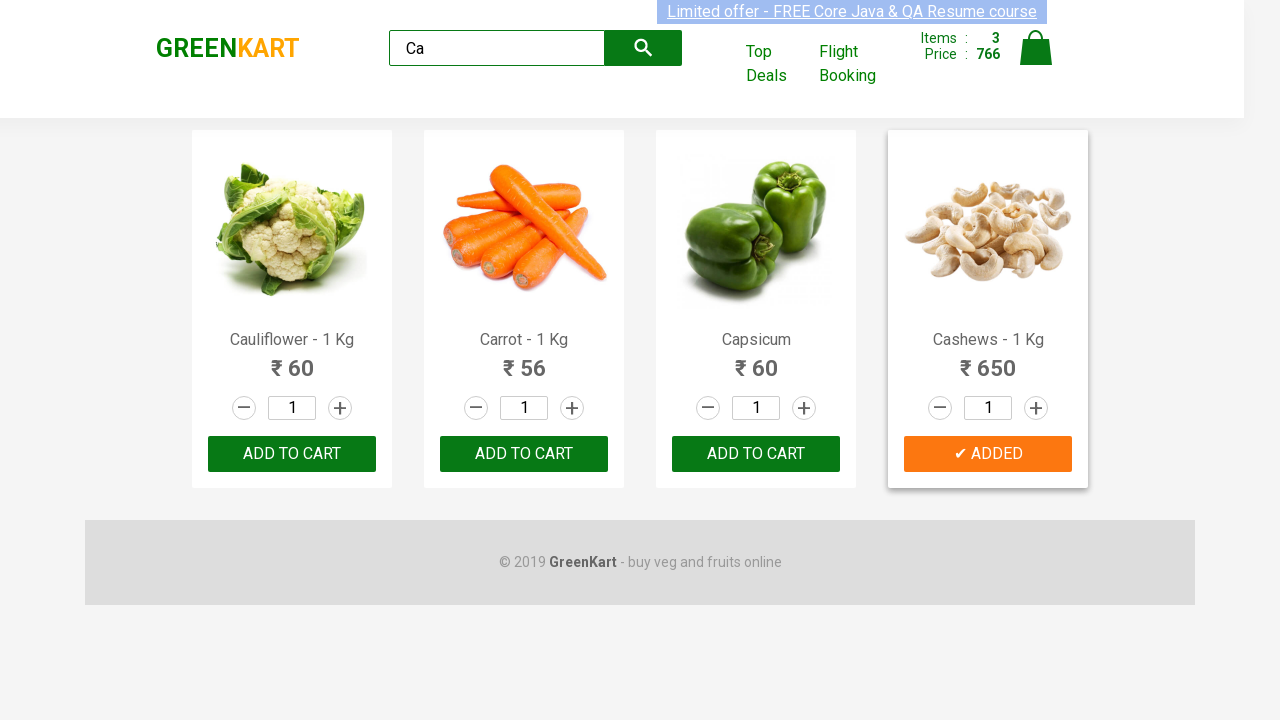